Tests window handling by clicking a link that opens a new window, switching to it, and closing it if the title matches expected value

Starting URL: https://skpatro.github.io/demo/links/

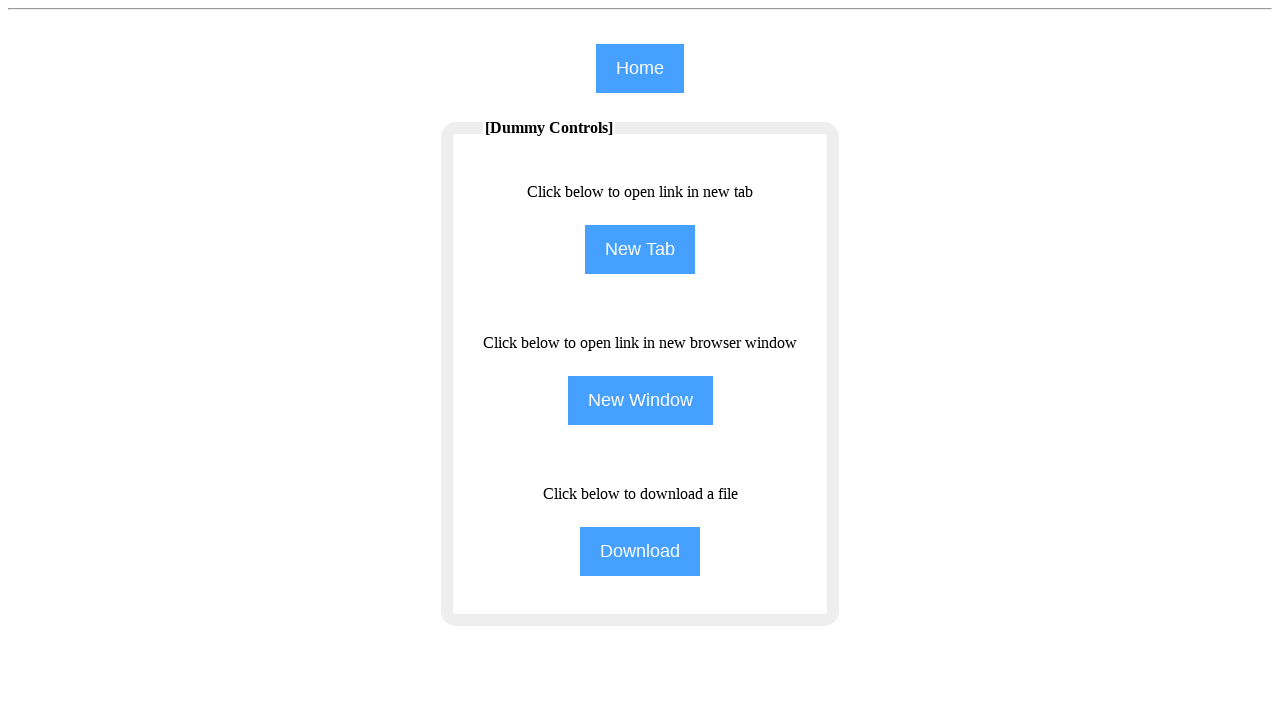

Clicked NewWindow button to open a new window at (640, 400) on [name='NewWindow']
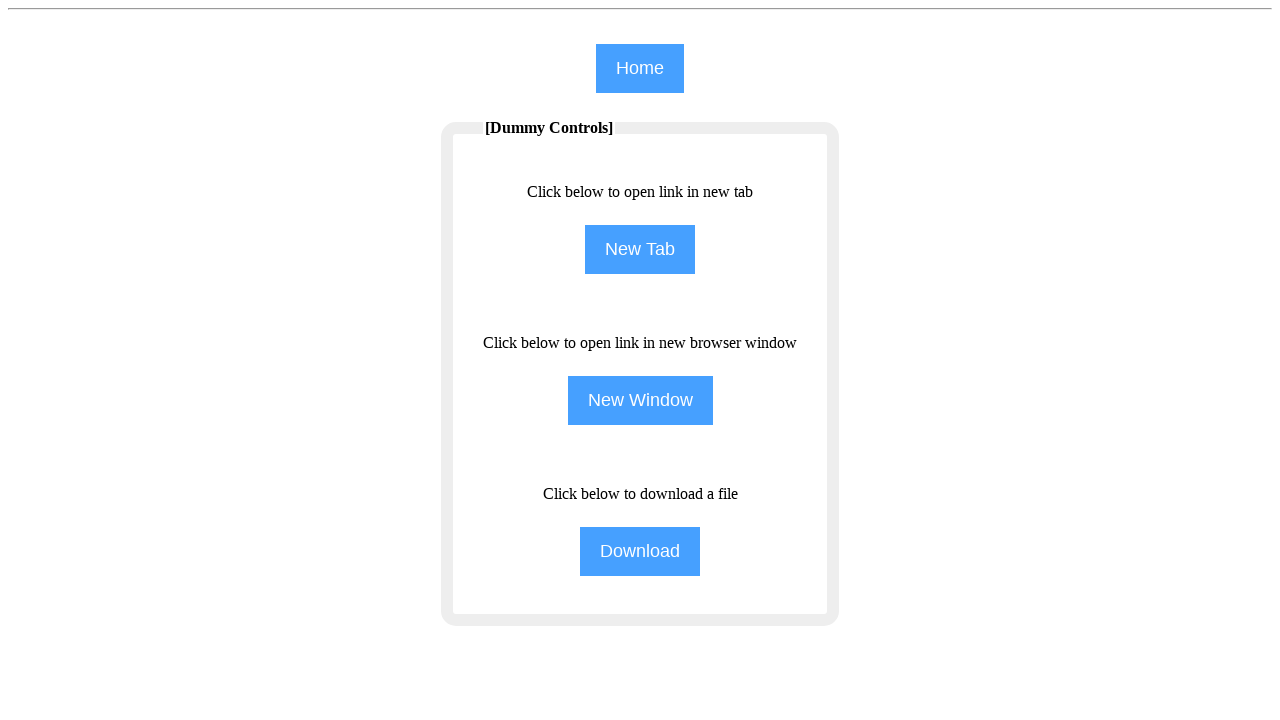

New window opened and acquired
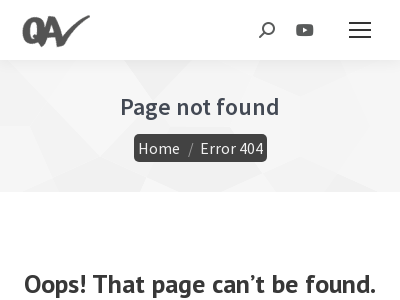

Retrieved new window title: 'Page not found - qavalidation'
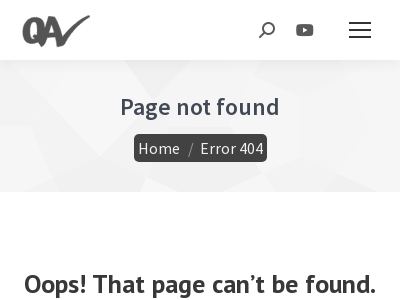

New window not closed (title 'Page not found - qavalidation' did not match 'Browser Windows')
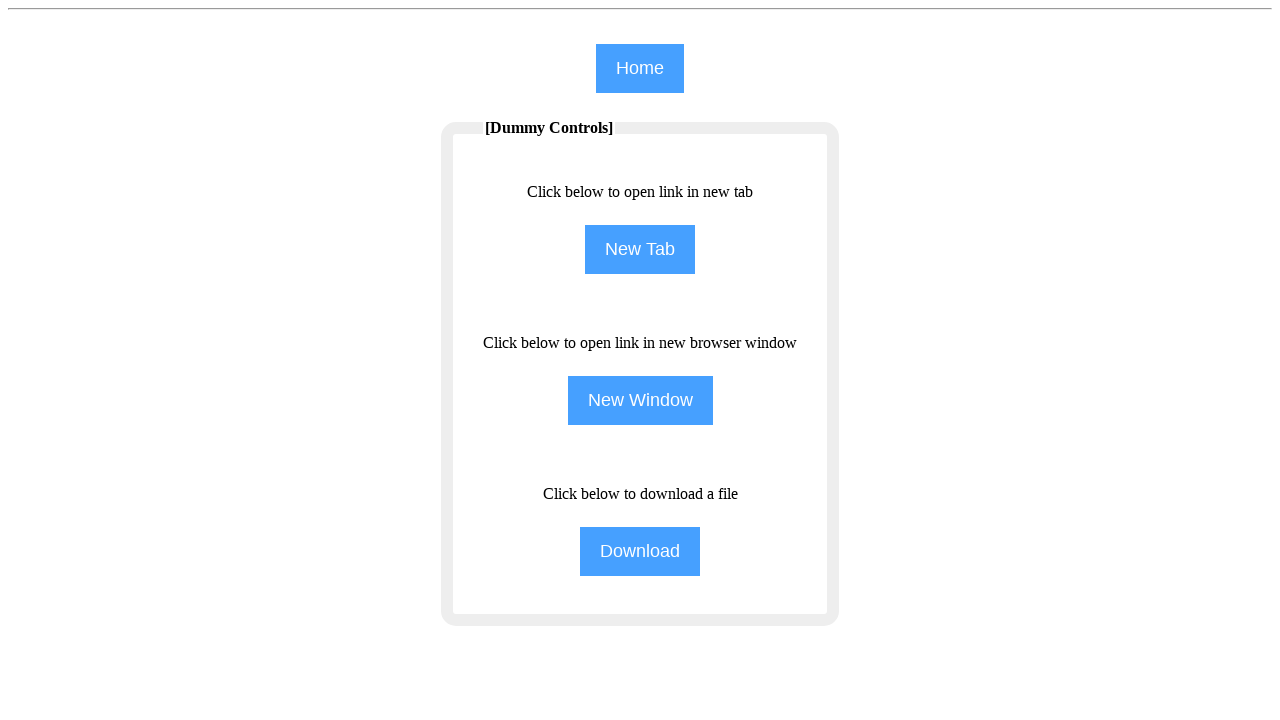

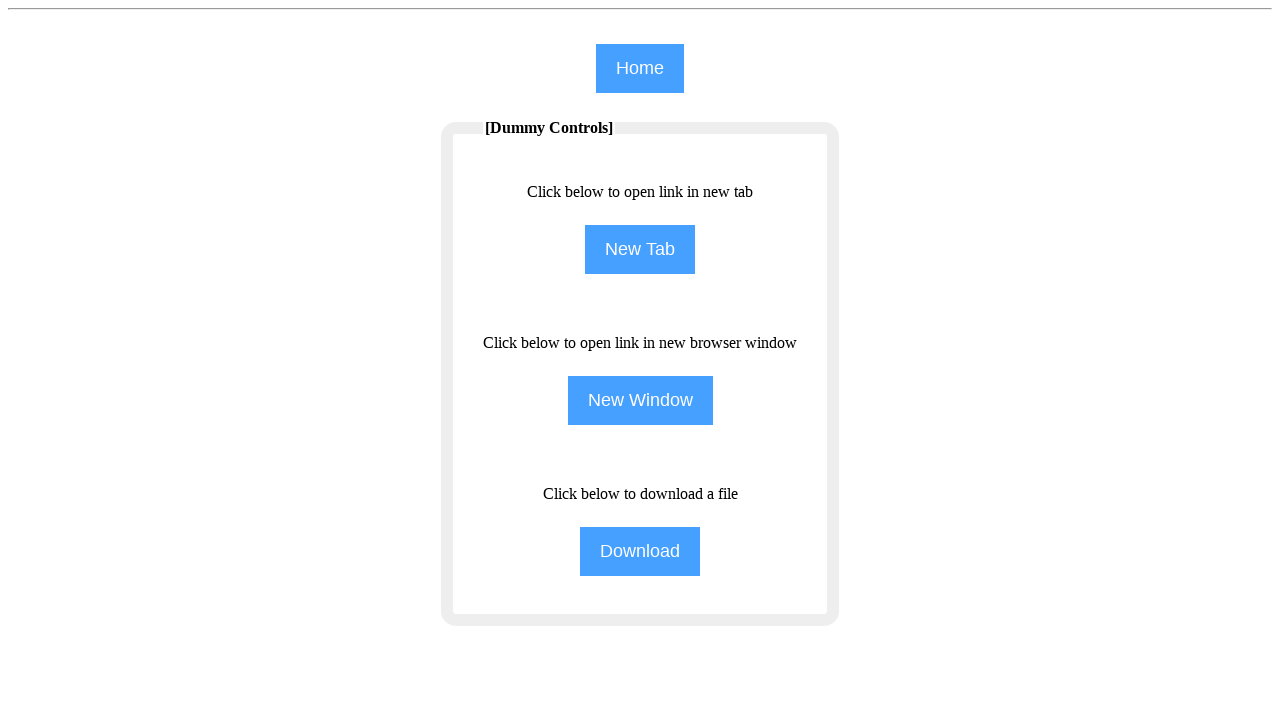